Tests that dropping the small circle outside the big circle shows "Try again!" text

Starting URL: https://loopcamp.vercel.app/drag-and-drop-circles.html

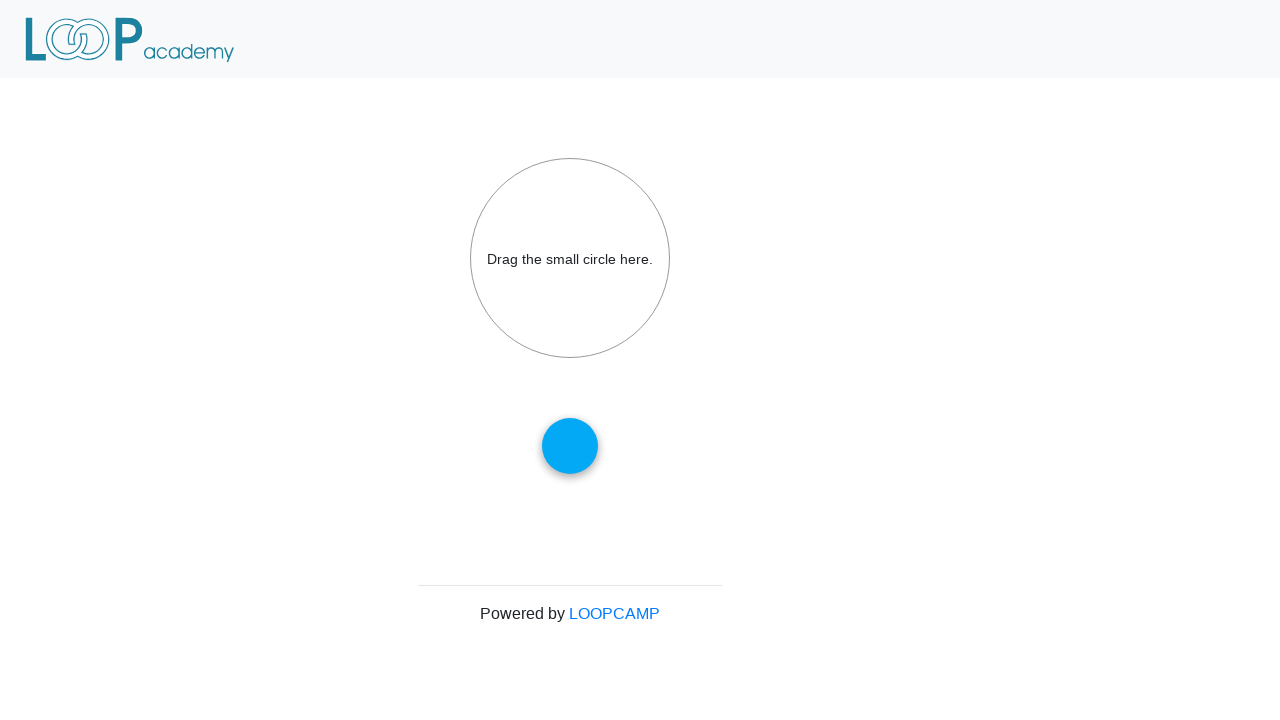

Navigated to drag and drop circles test page
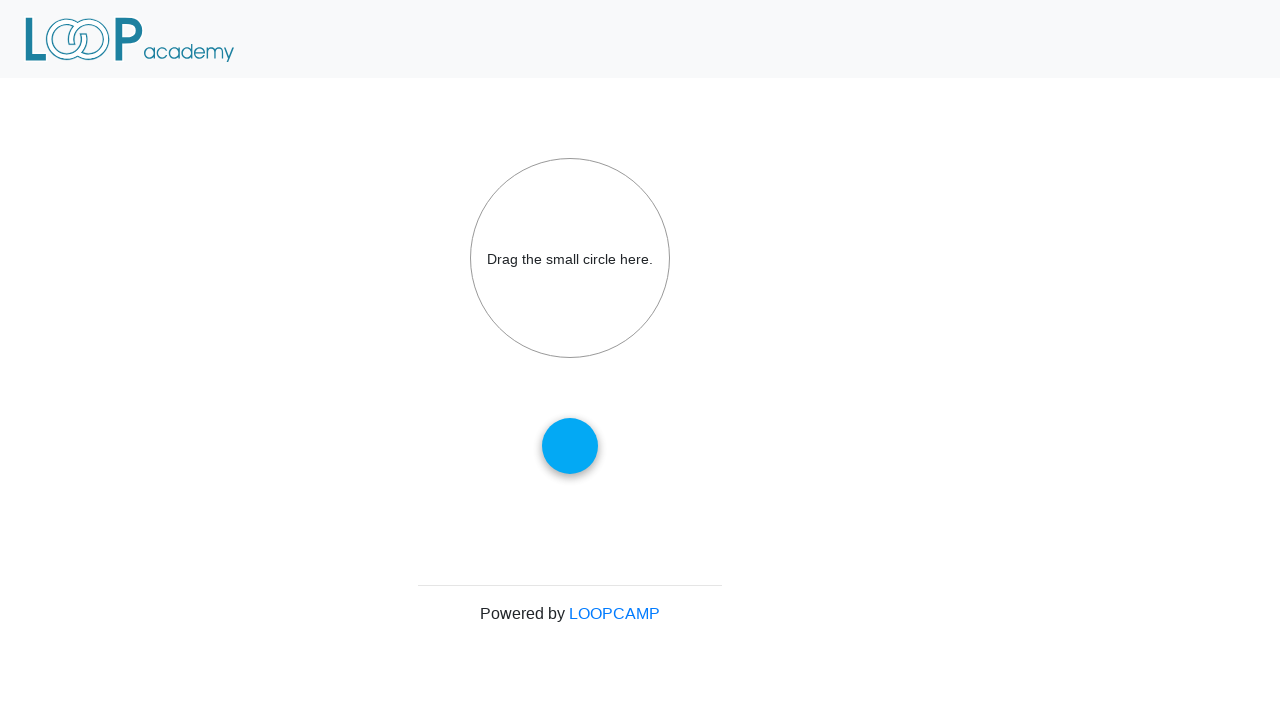

Located small circle element
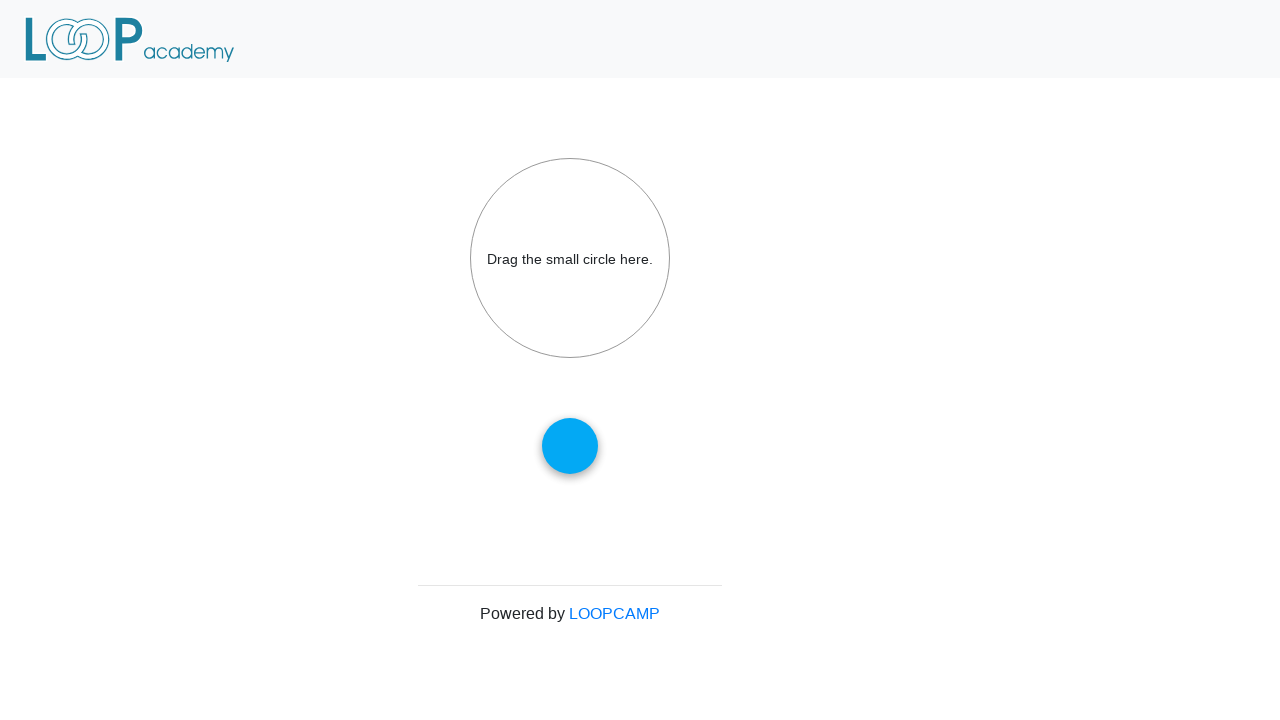

Hovered over small circle at (570, 446) on #draggable
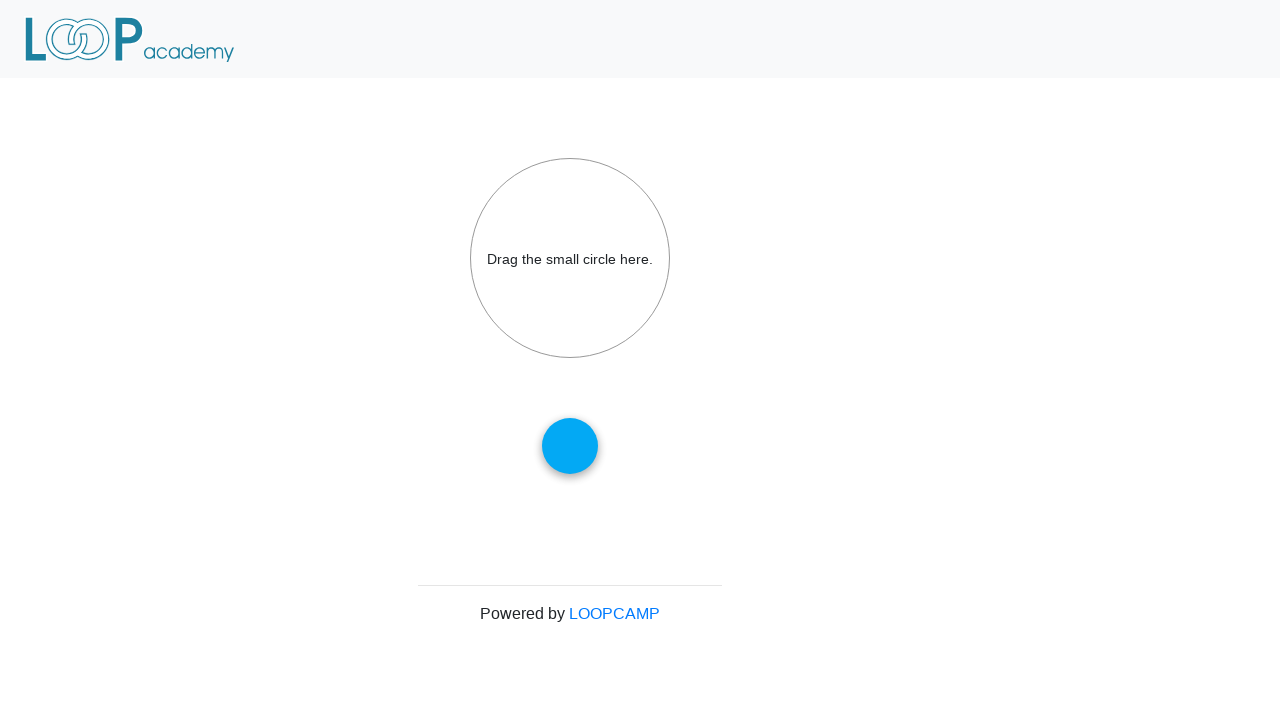

Pressed mouse button down on small circle at (570, 446)
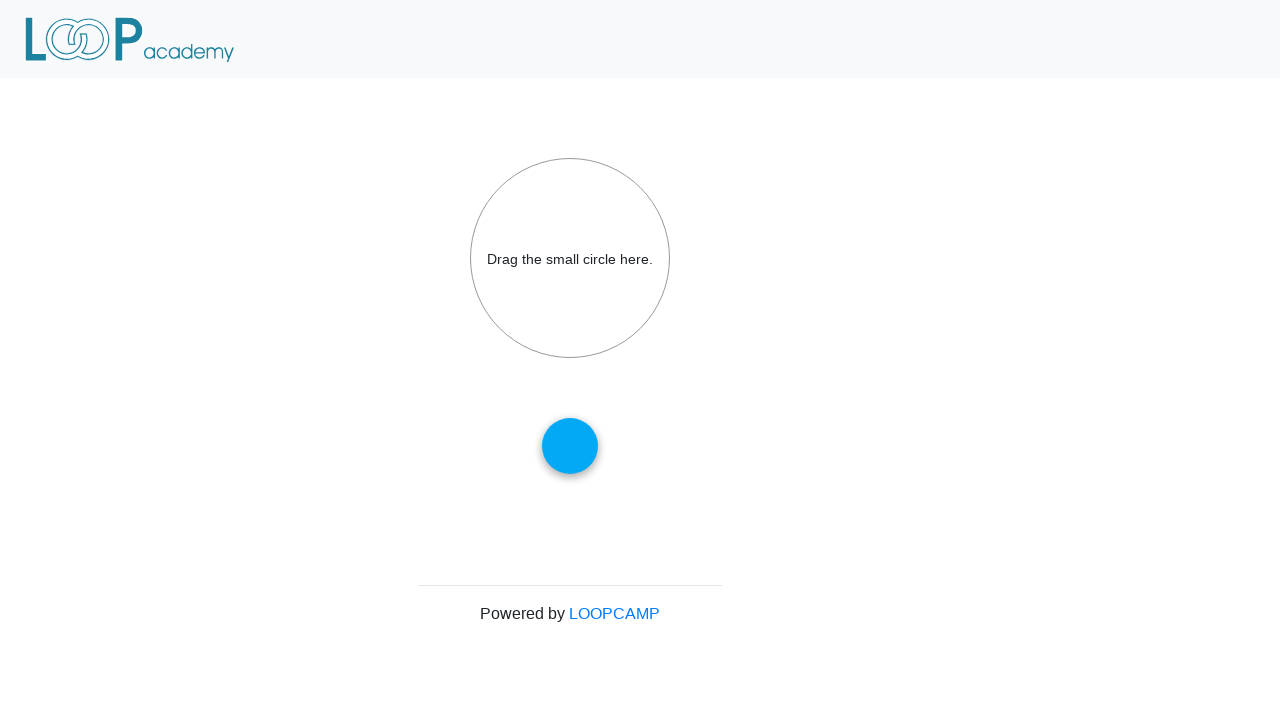

Dragged small circle to position (100, 100) outside big circle at (100, 100)
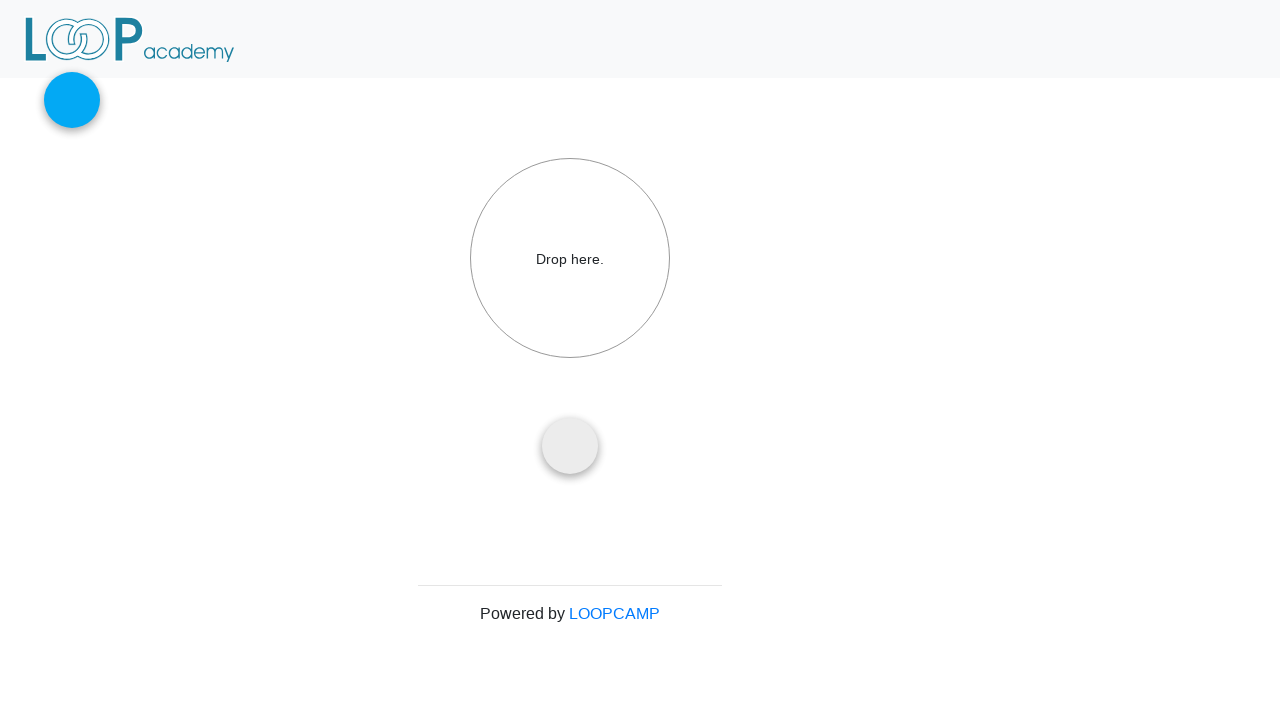

Released mouse button to drop small circle outside big circle at (100, 100)
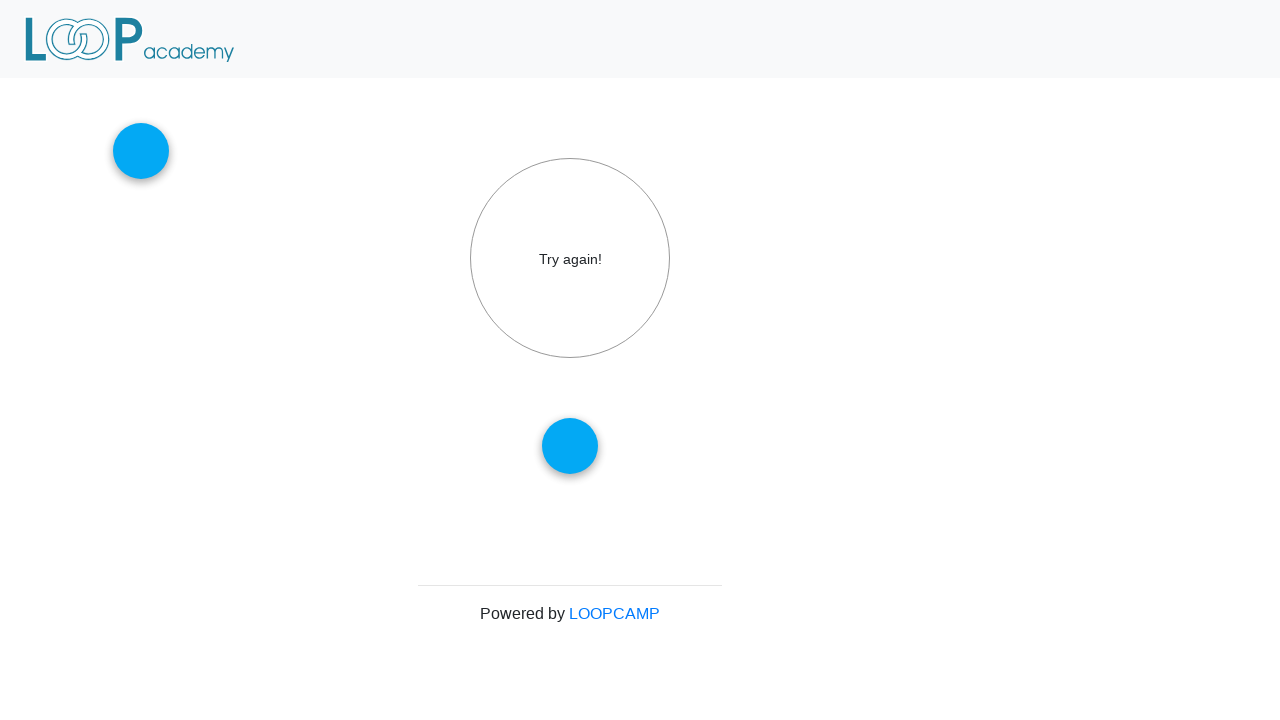

Located big circle element
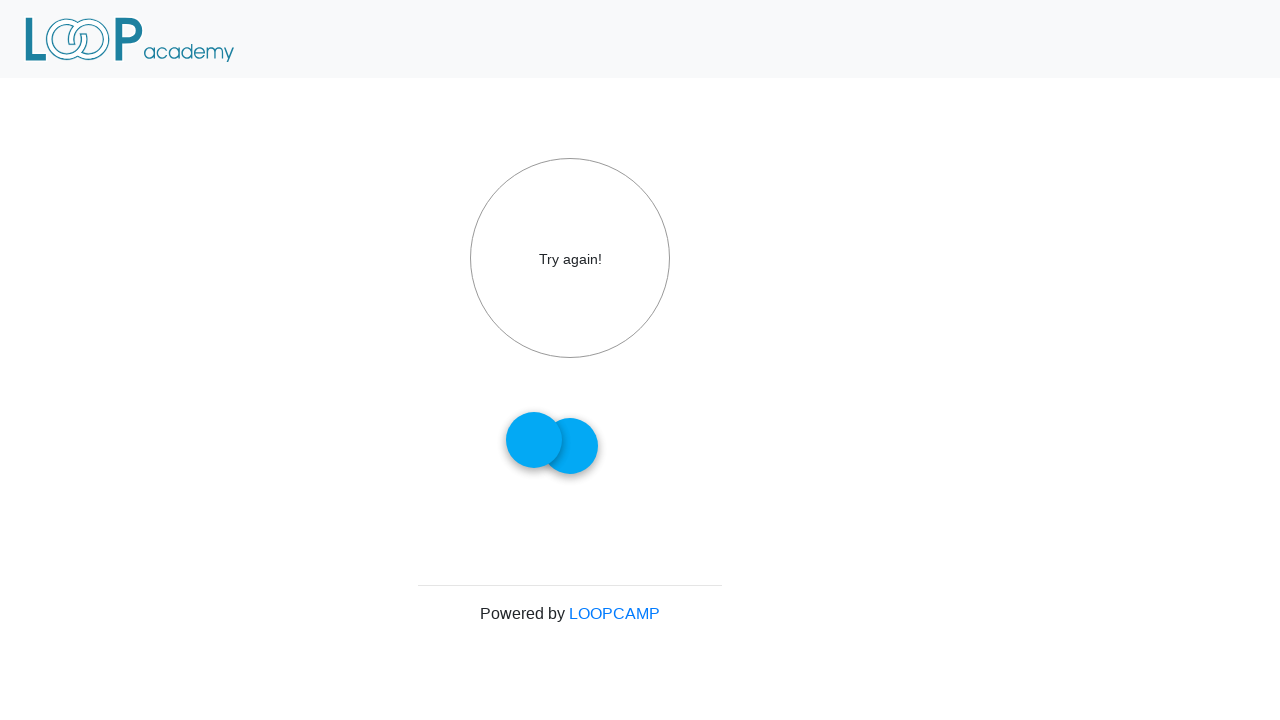

Verified that big circle displays 'Try again!' text after dropping outside
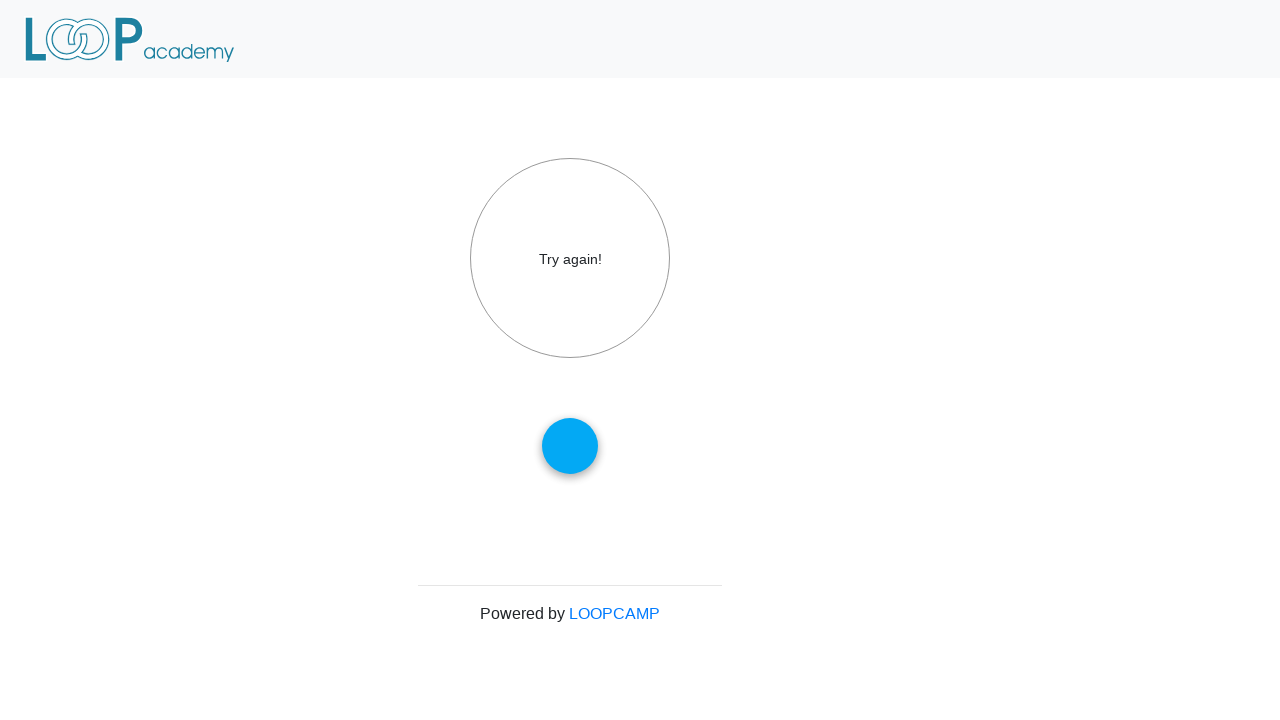

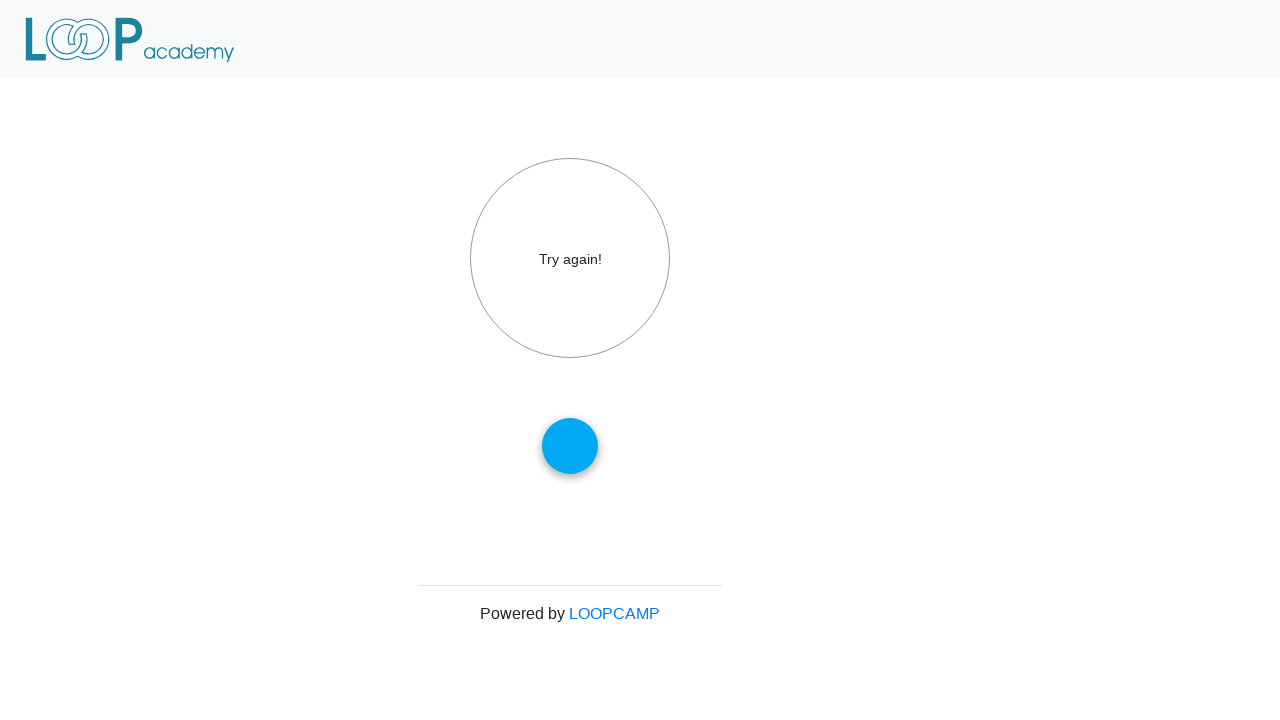